Navigates to the Rahul Shetty Academy Automation Practice page and verifies it loads successfully by checking the page title.

Starting URL: https://rahulshettyacademy.com/AutomationPractice/

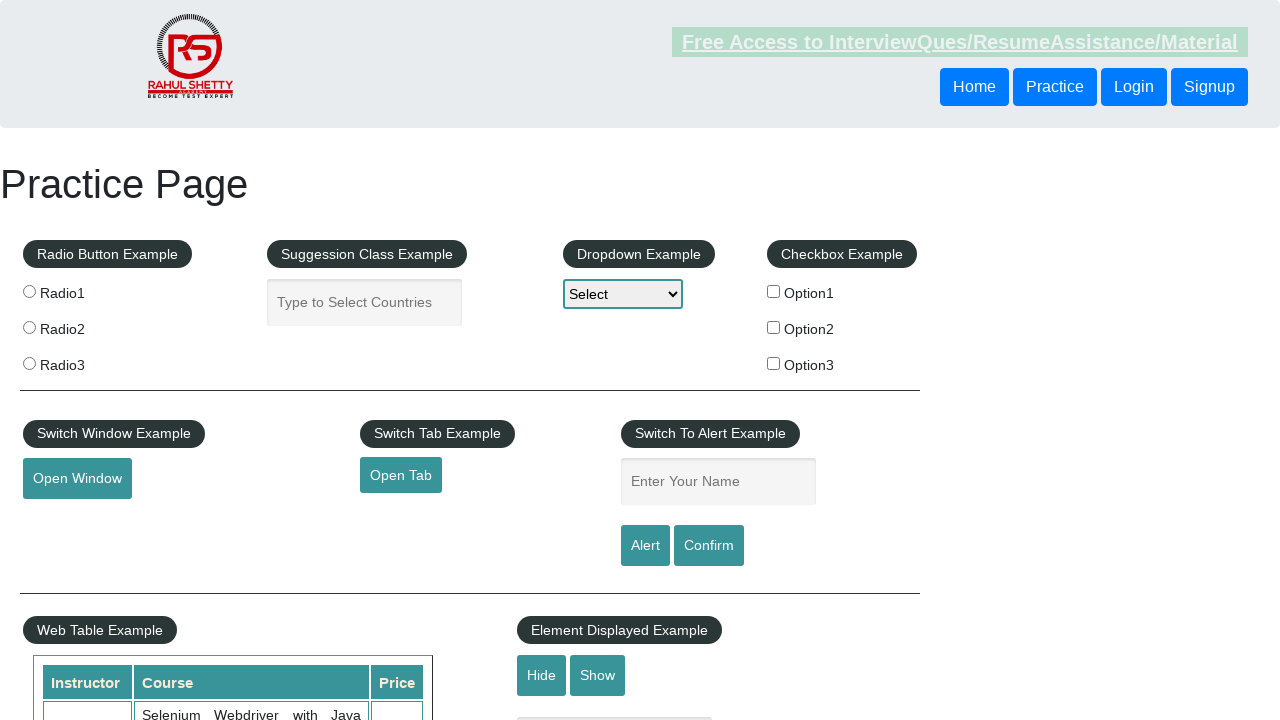

Waited for page to reach domcontentloaded state
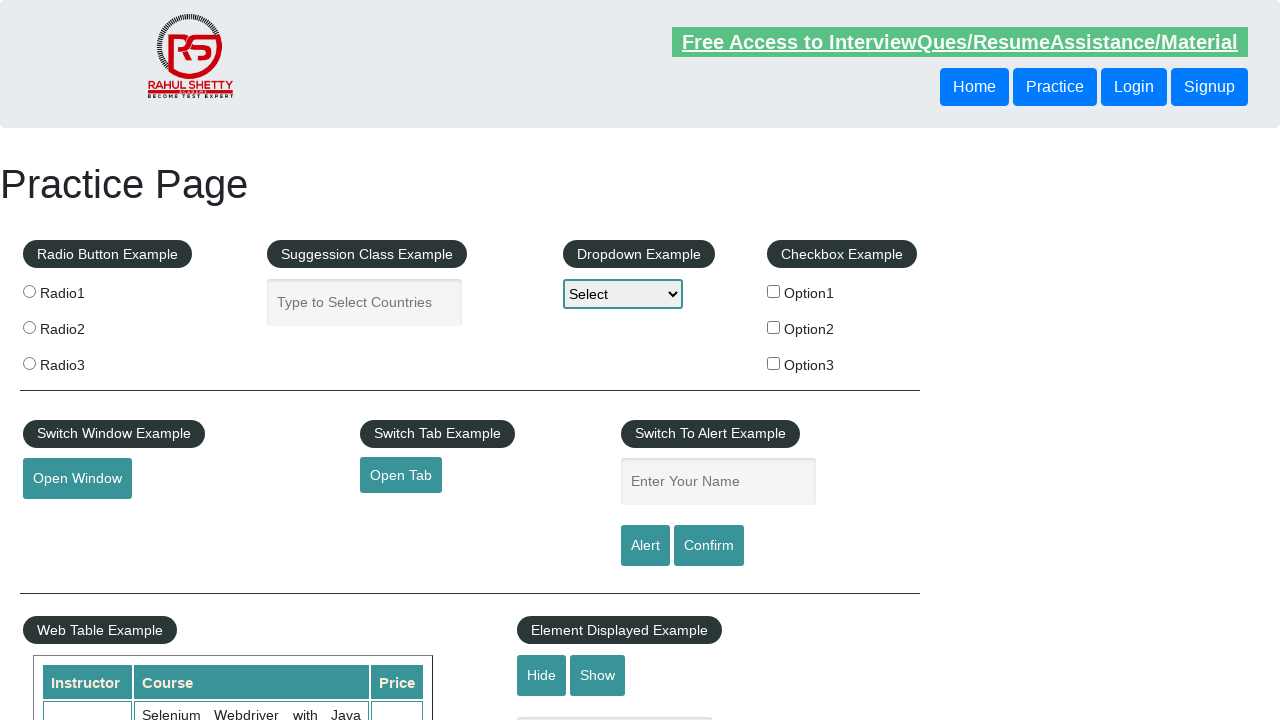

Retrieved page title: Practice Page
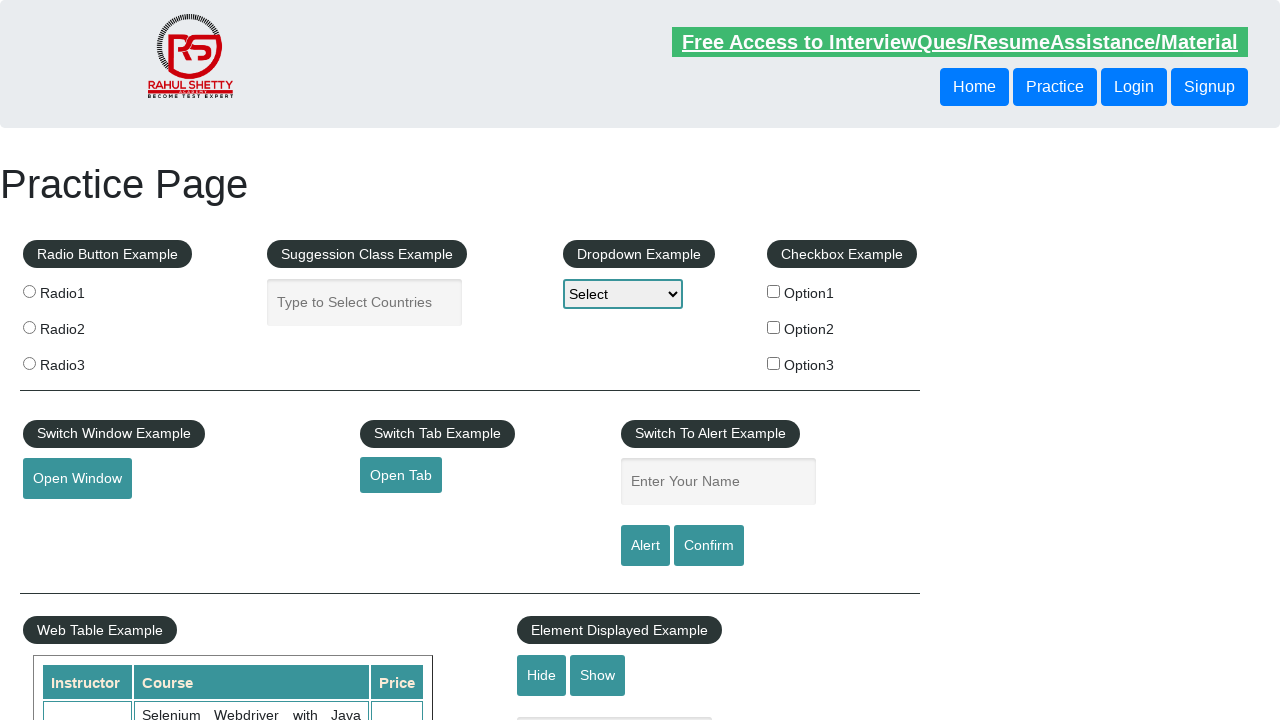

Verified page title is not empty
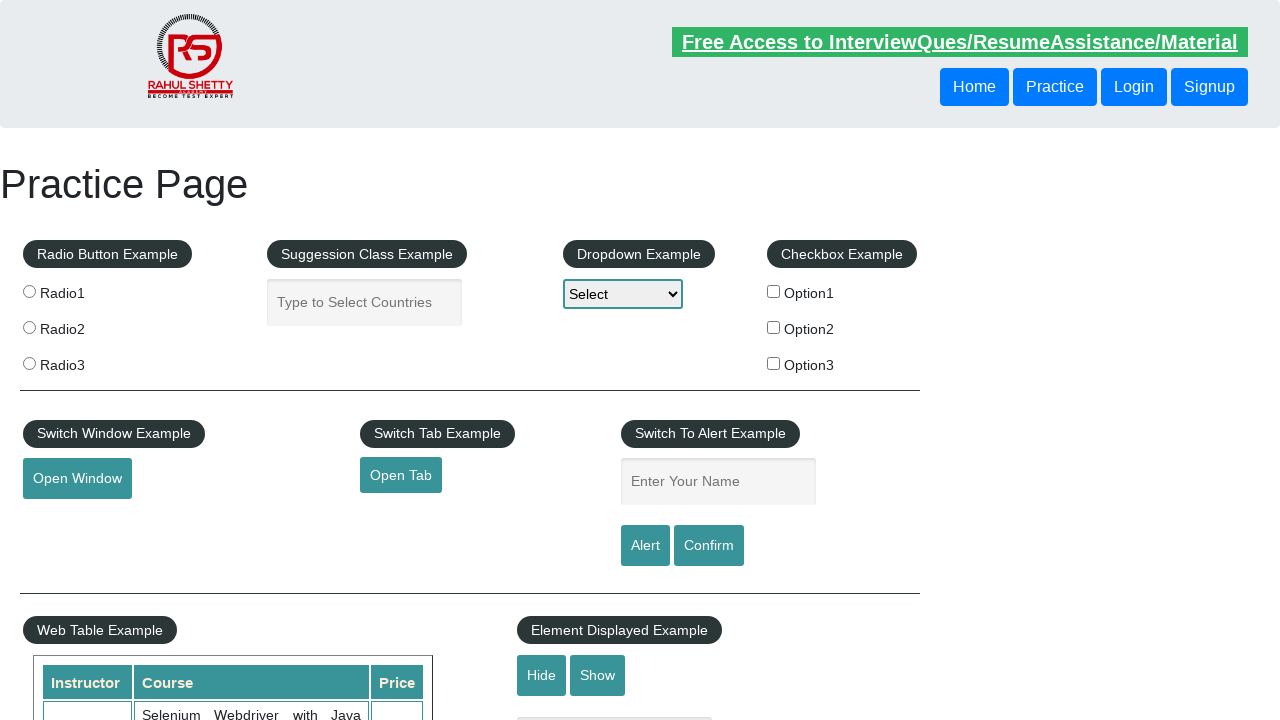

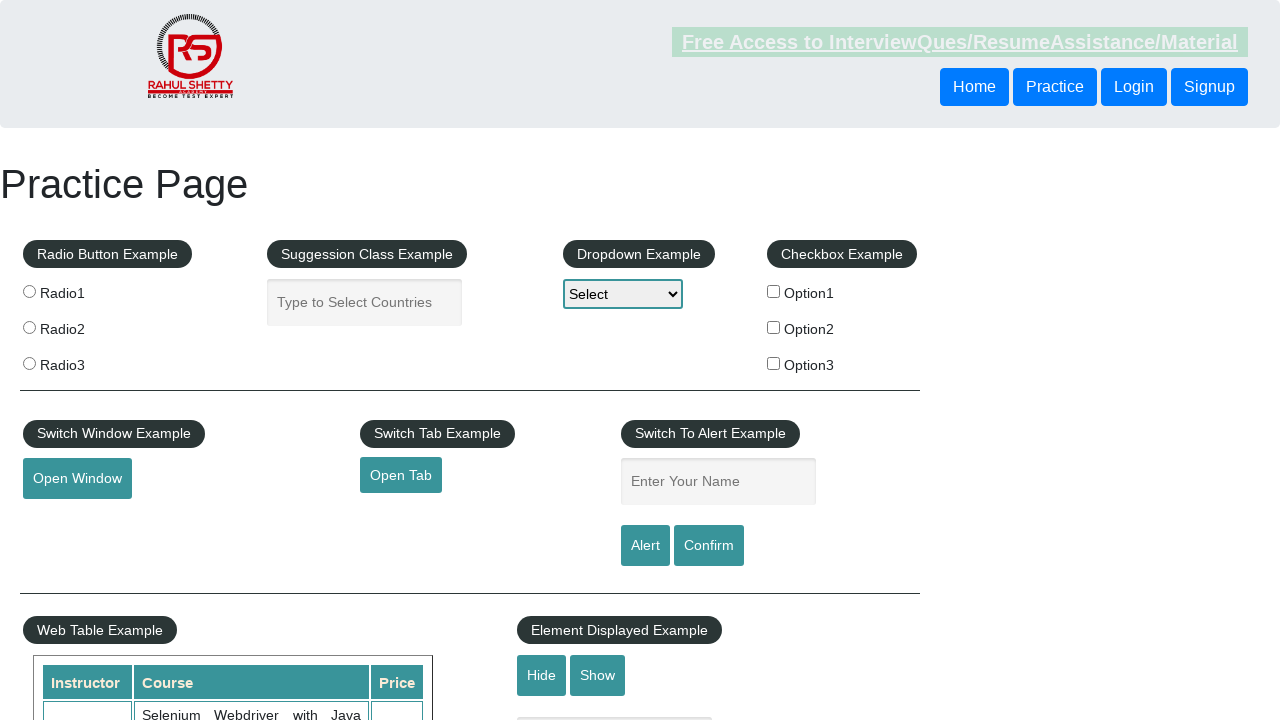